Tests window handling by clicking on "Discover monthly stays" link on booking.com, which opens a new window/tab, then iterates through all windows and switches back to the main window.

Starting URL: https://www.booking.com/

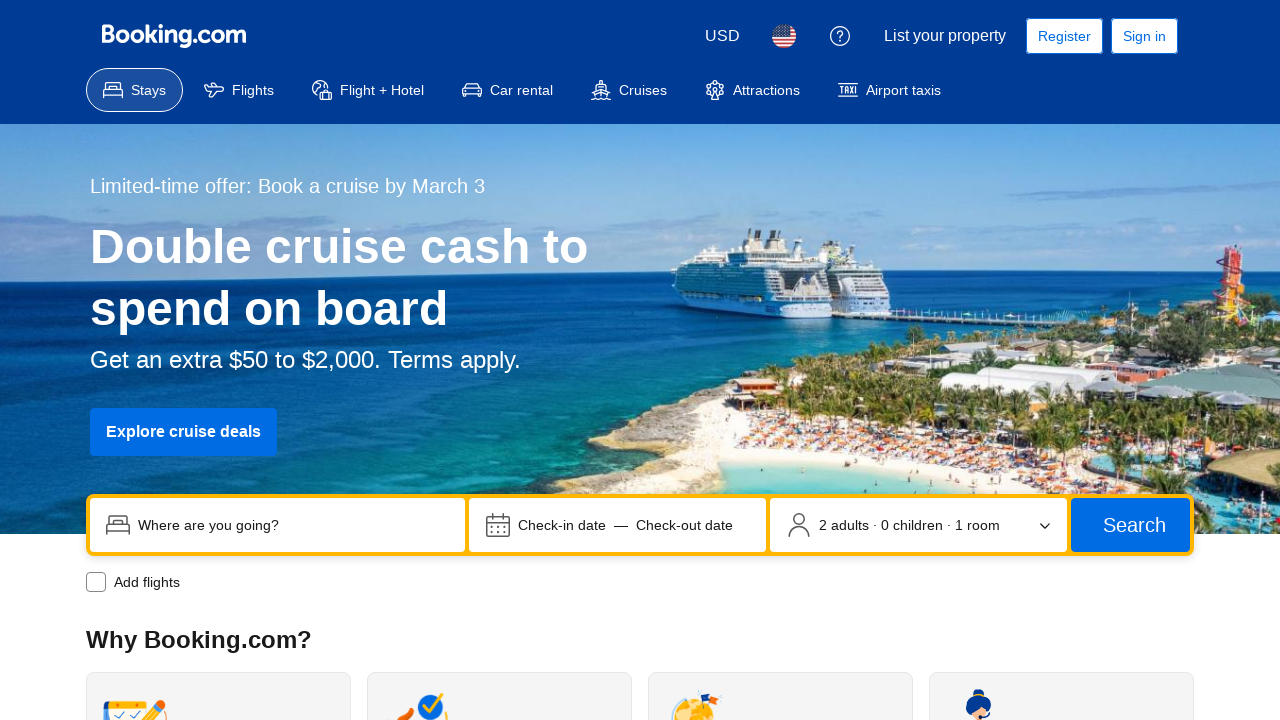

Clicked 'Discover monthly stays' link on booking.com at (770, 361) on xpath=//span[.='Discover monthly stays']
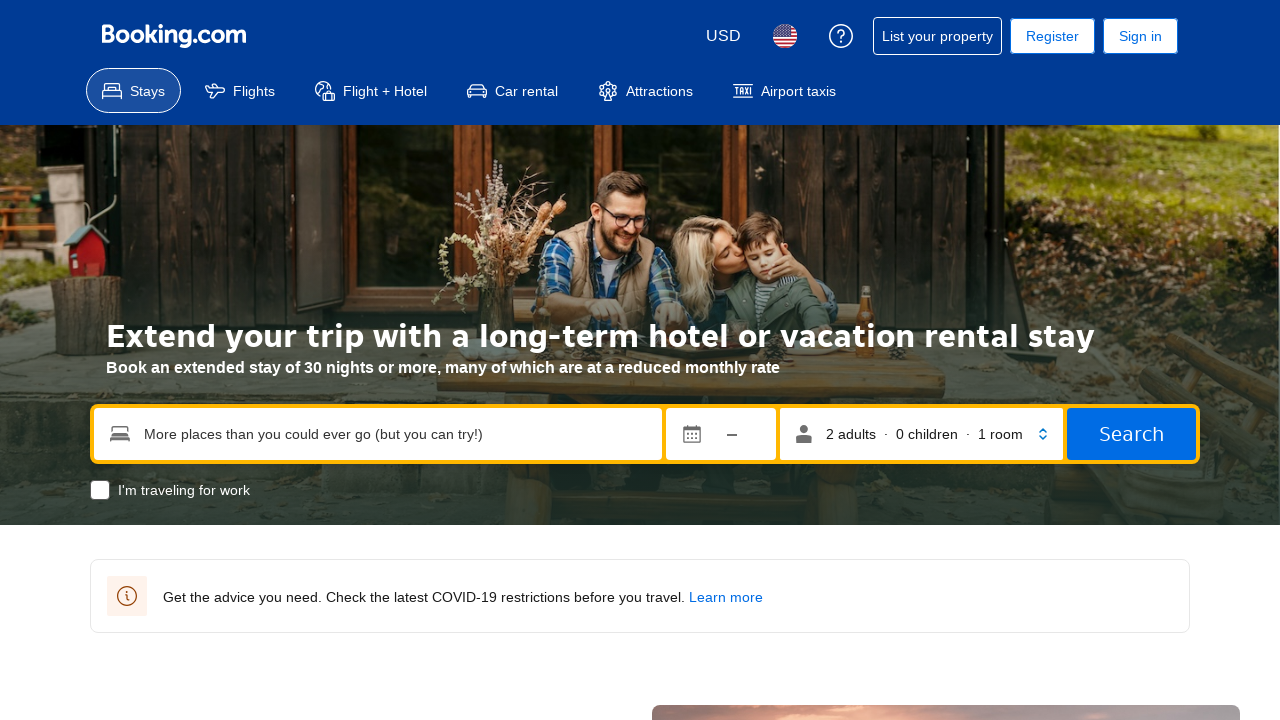

Waited 2 seconds for new window/tab to open
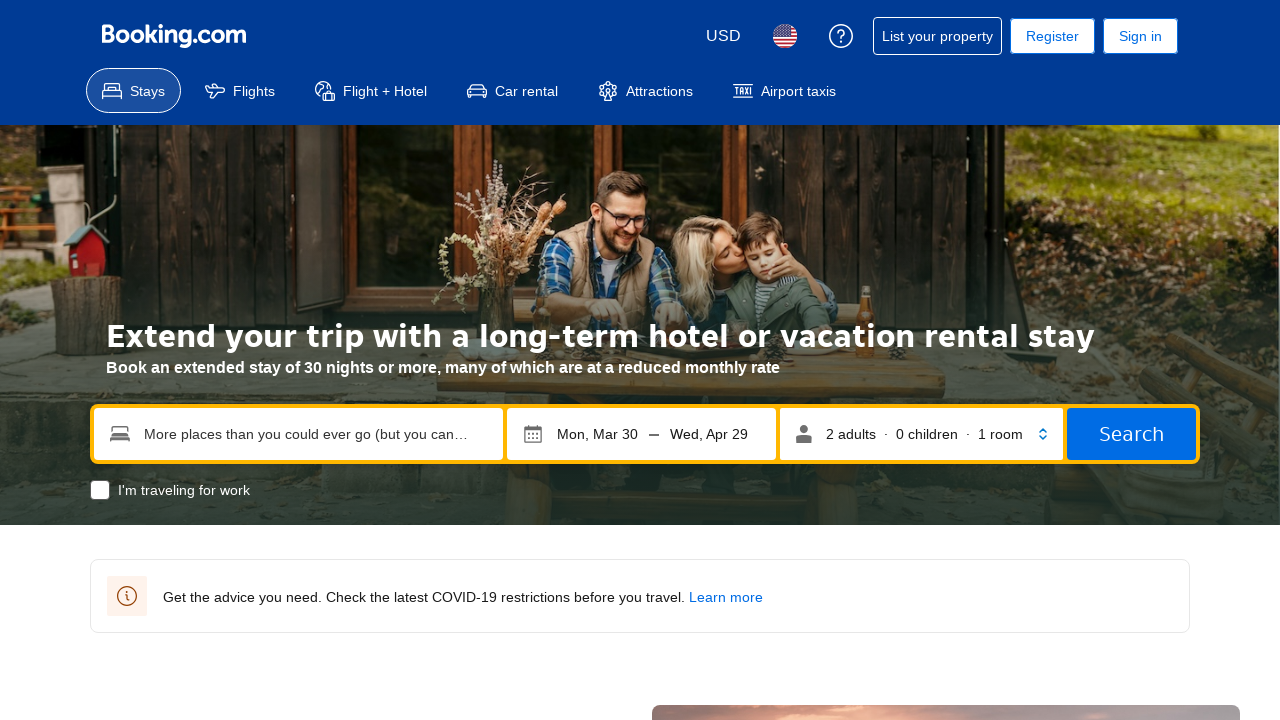

Retrieved all pages from context
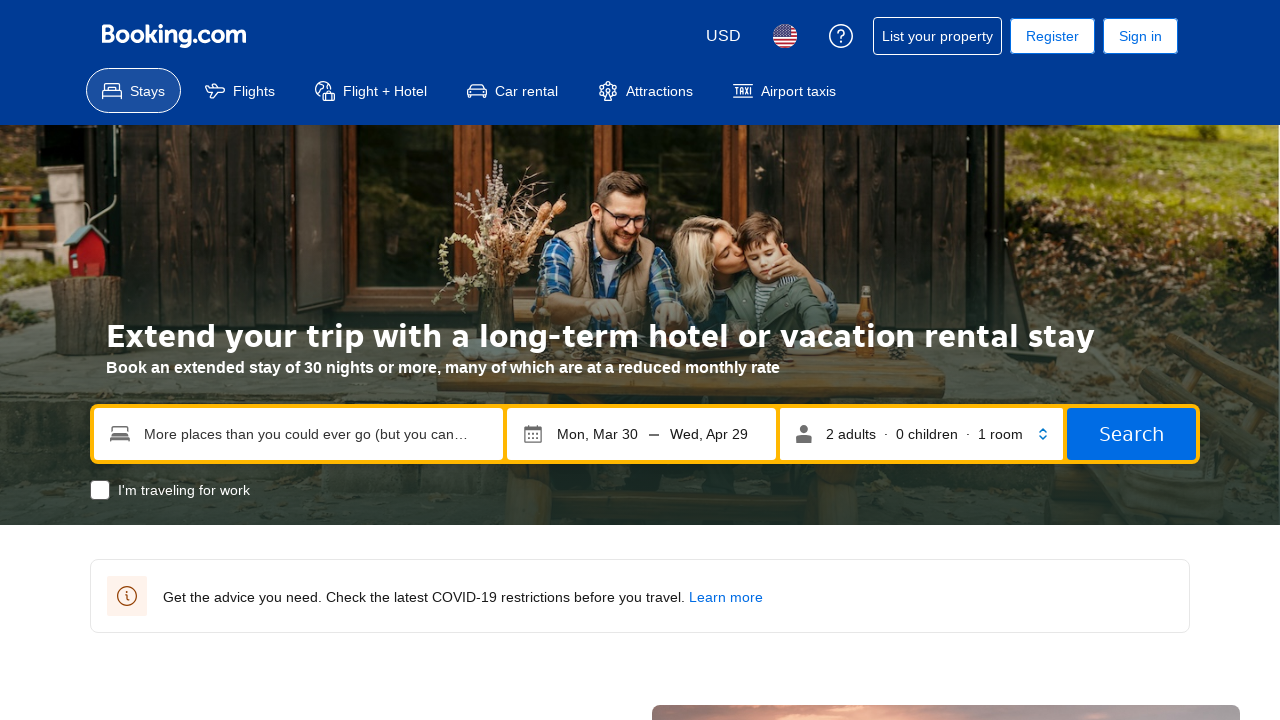

Iterated through window with URL: https://www.booking.com/extended-stays/index.html?aid=304142&label=gen173bo-10CAEoggI46AdIM1gDaKgCiAEBmAEzuAEHyAEM2AED6AEB-AEBiAIBmAICqAIBuALQ2ozNBsACAdICJDczODM3ZDIxLTEyZWYtNDQ3OS1iZDM5LTRkZTM2ZThlOTA1ZdgCAeACAQ&sid=76c23527120b5ebff9ab234ee97ace58 and title: Monthly stays | Booking.com
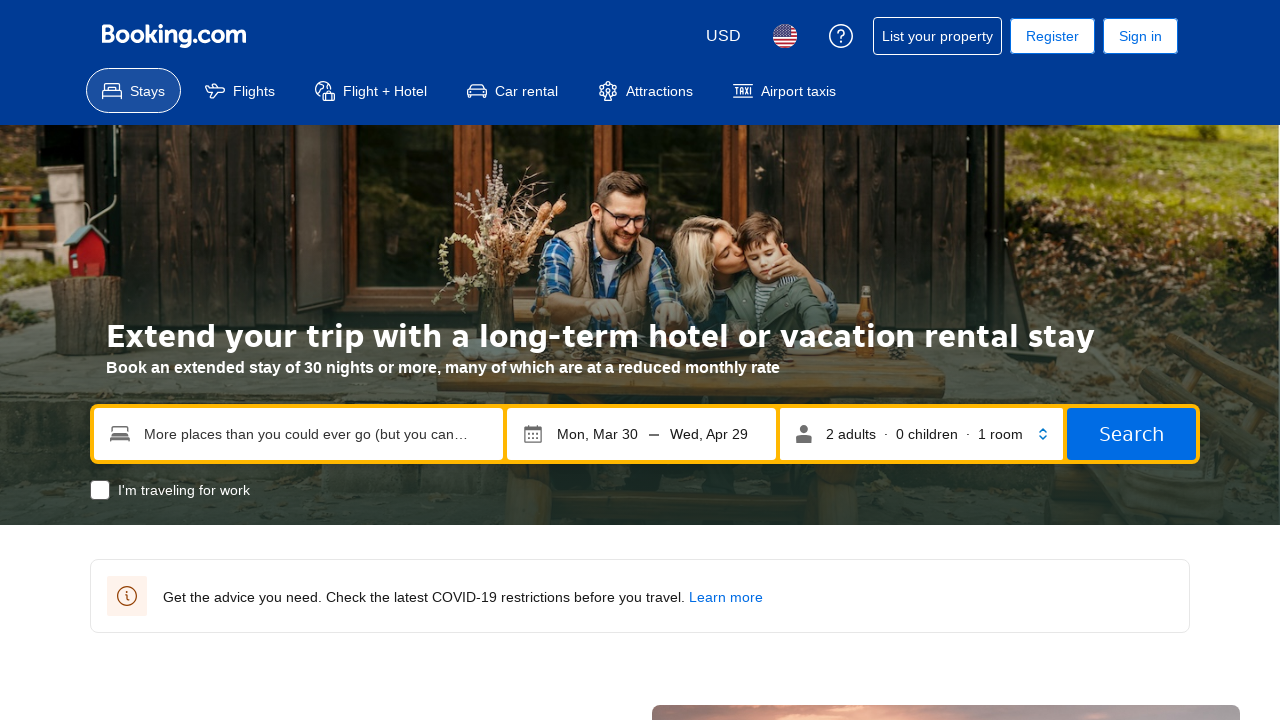

Switched back to main window and brought it to front
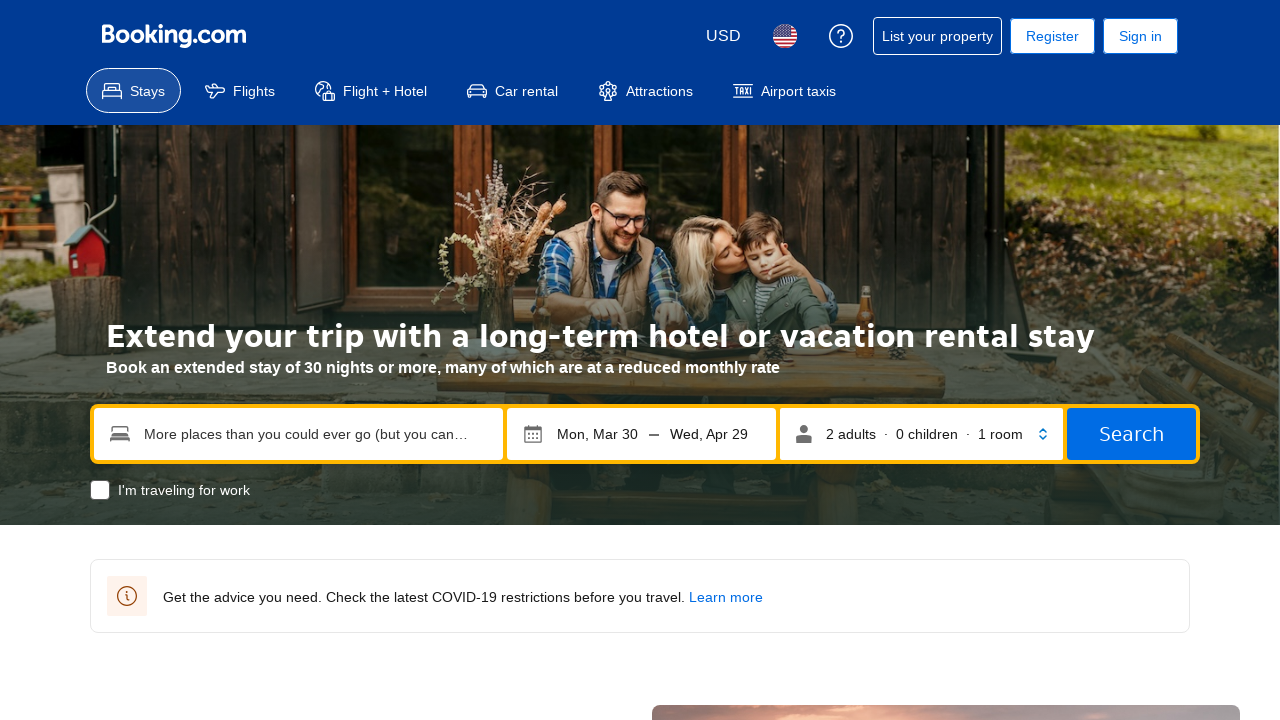

Verified main page title: Monthly stays | Booking.com
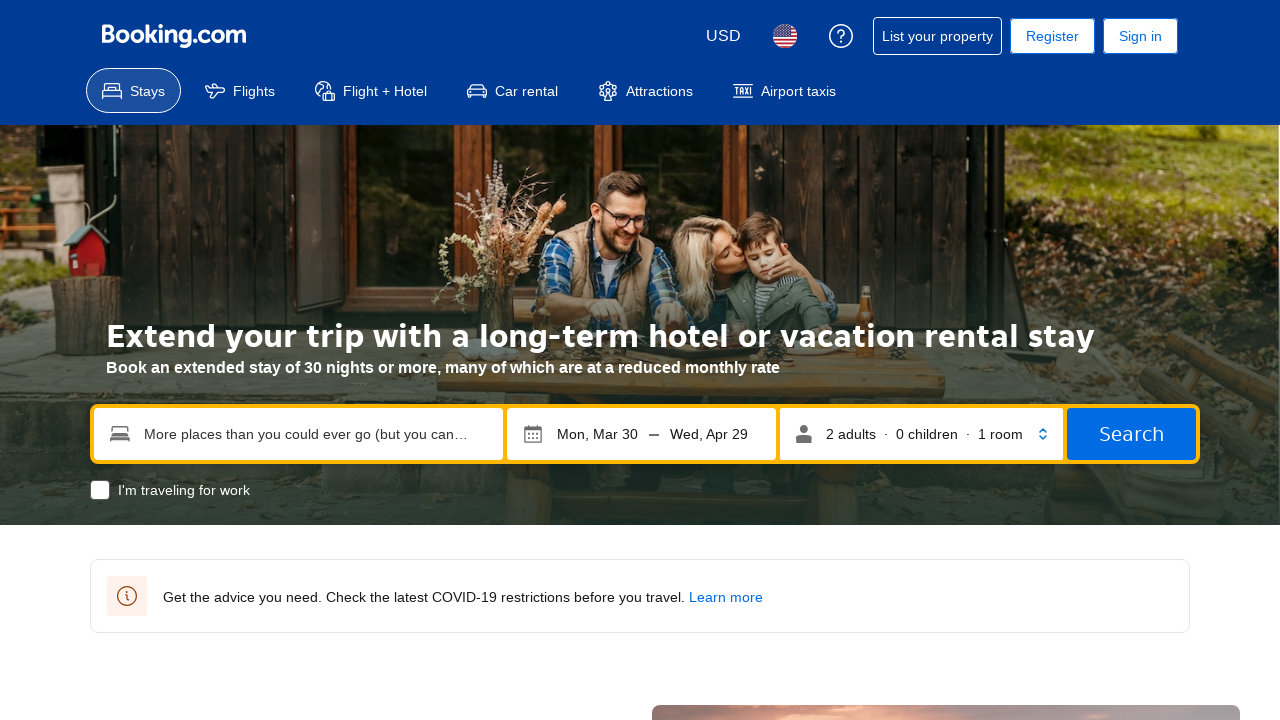

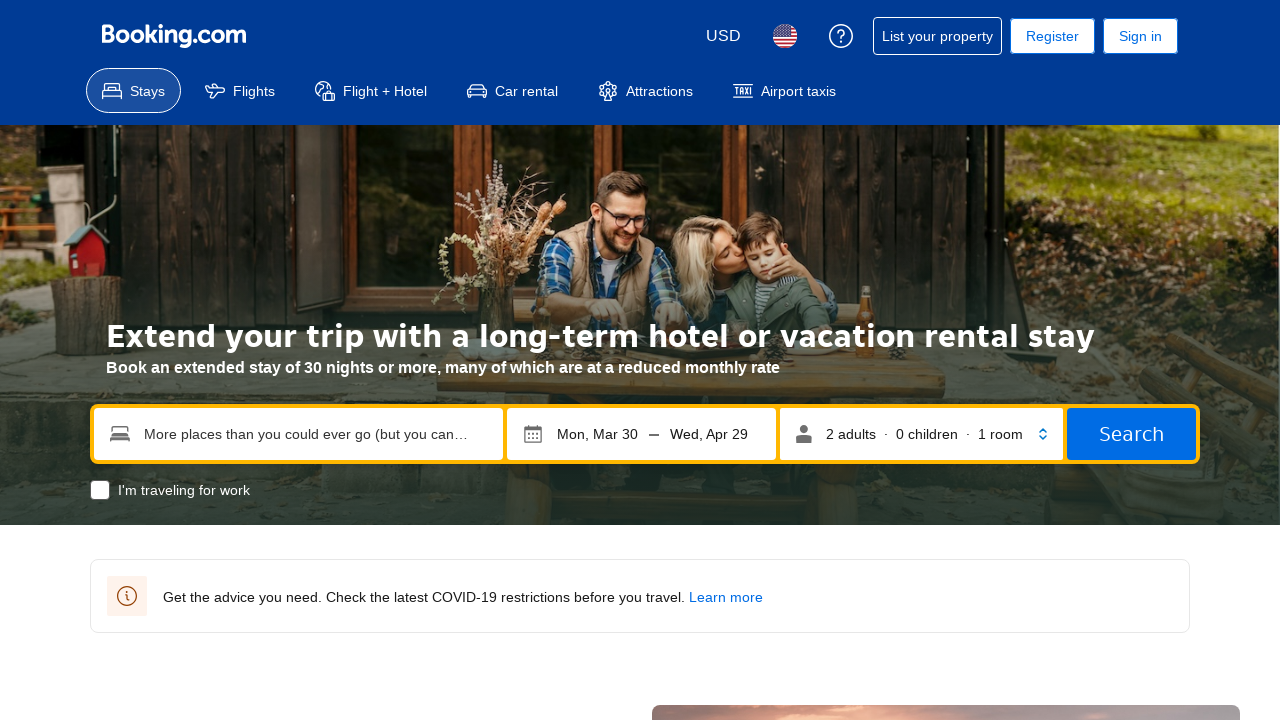